Tests clicking the submit button on the test automation practice page and verifies a table cell element is visible

Starting URL: https://testautomationpractice.blogspot.com/

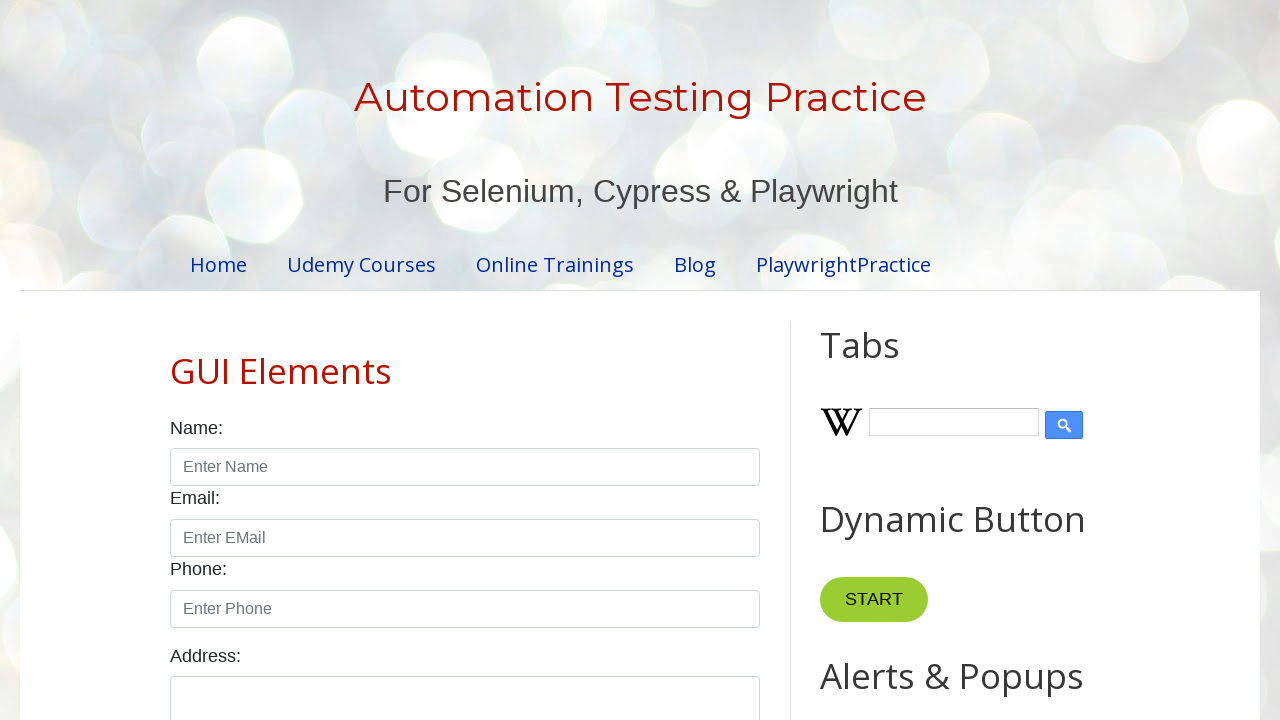

Submit button is visible in the table
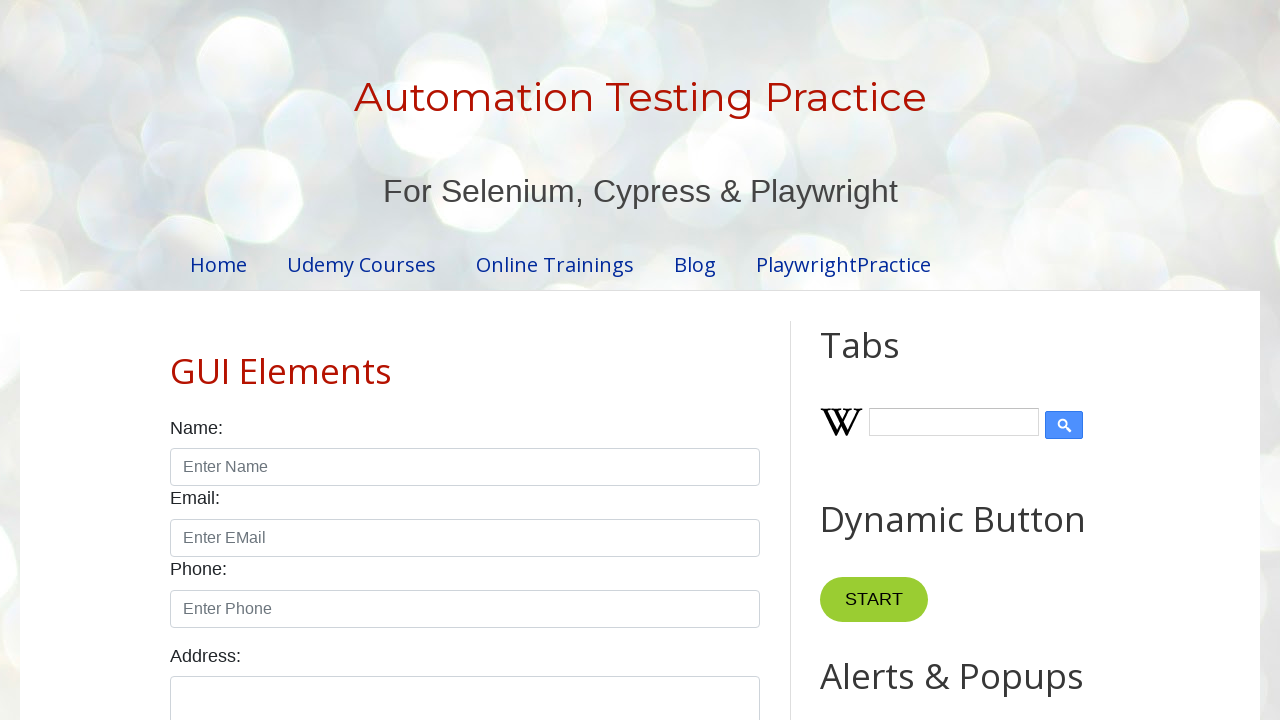

Clicked the submit button at (472, 360) on xpath=//*[@id='HTML1']/div[1]/table/tbody/tr[2]/td[2]
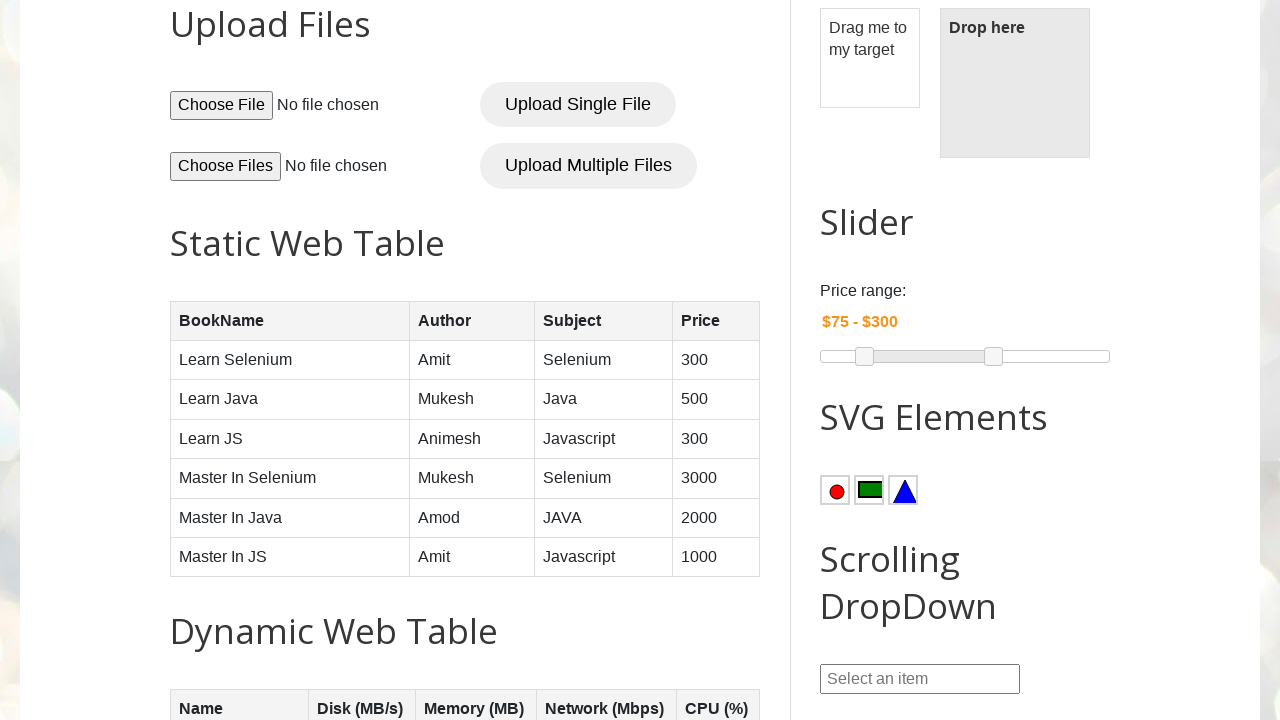

Result table cell element is now visible
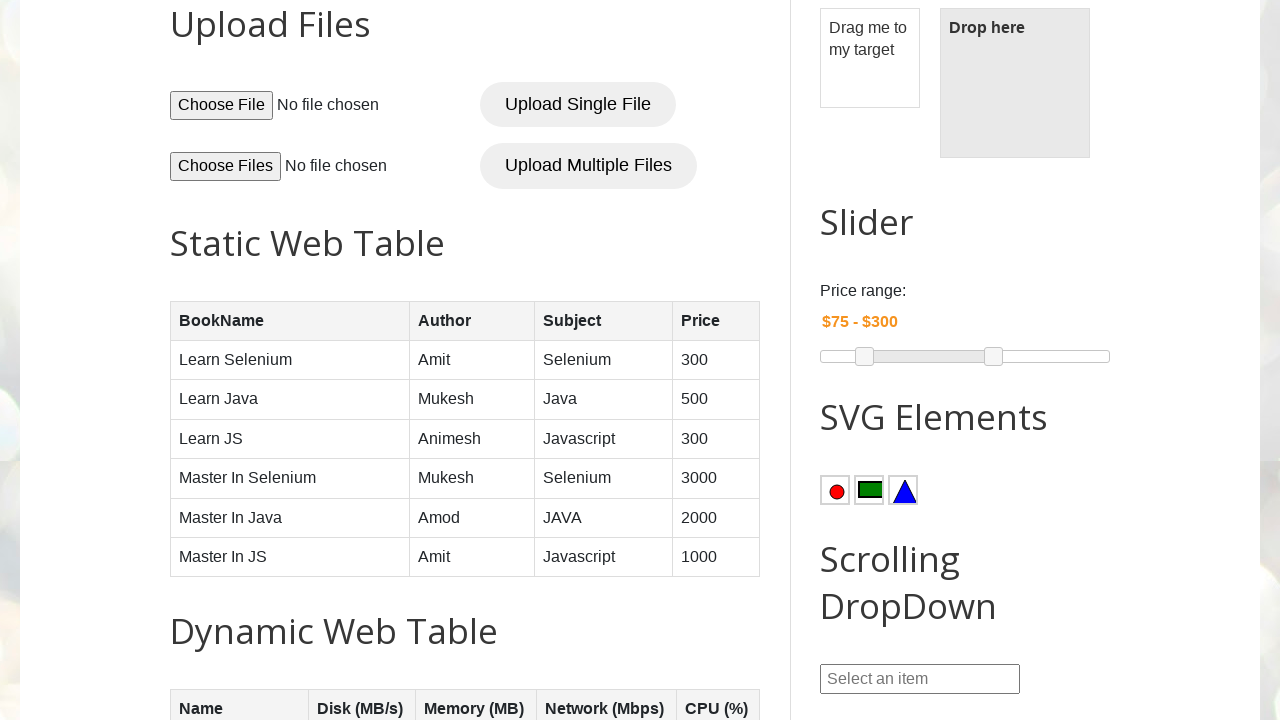

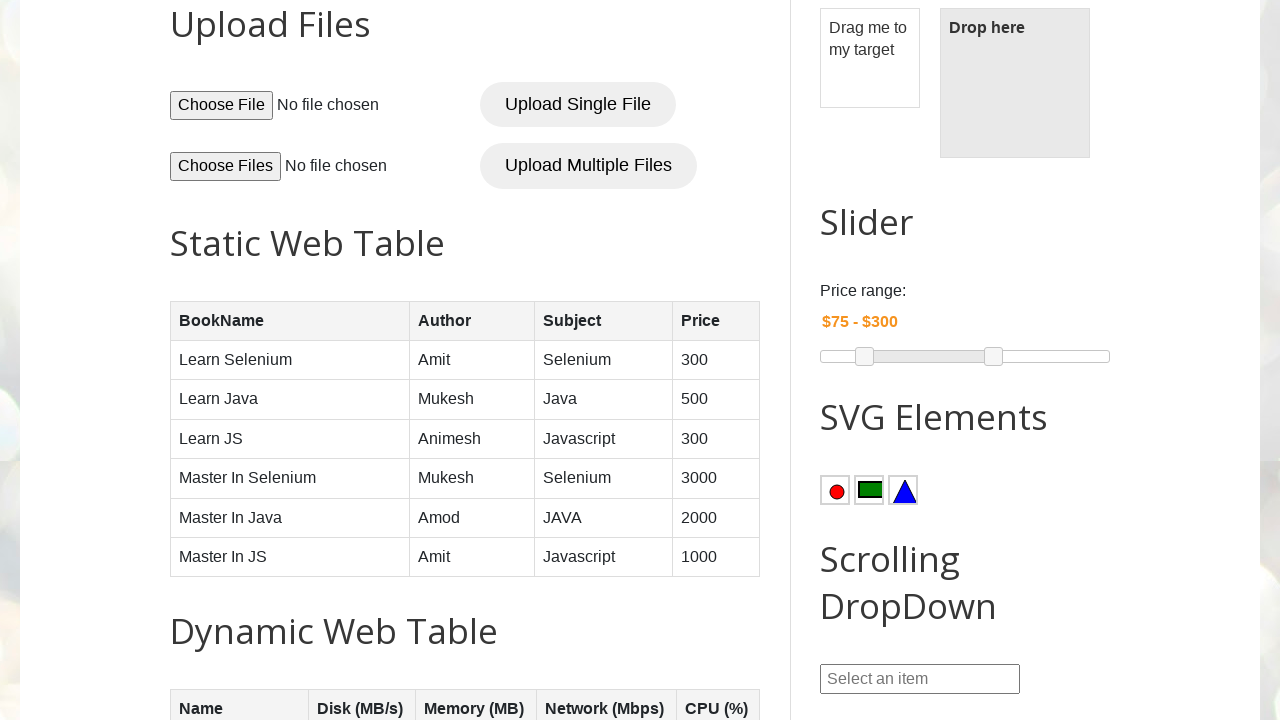